Tests JavaScript alert handling by clicking a button to trigger an alert, accepting it, and verifying the result message

Starting URL: https://testcenter.techproeducation.com/index.php?page=javascript-alerts

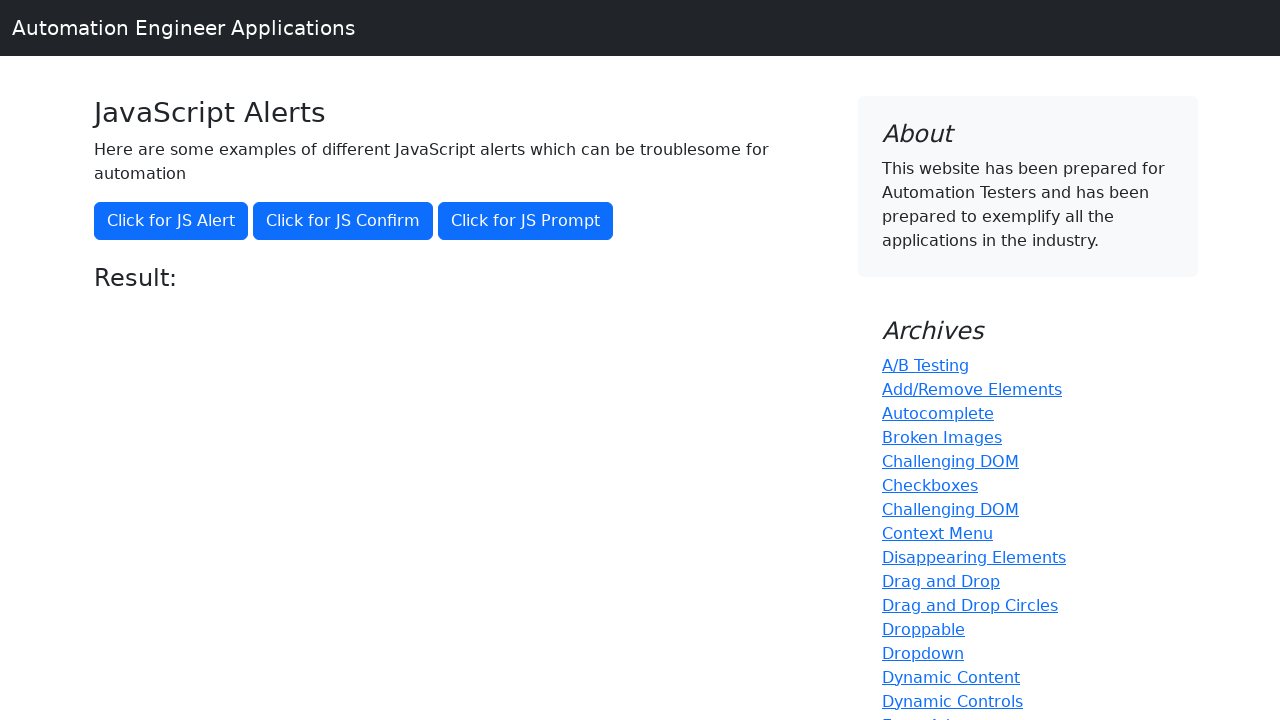

Clicked the 'Click for JS Alert' button to trigger JavaScript alert at (171, 221) on xpath=//button[normalize-space()='Click for JS Alert']
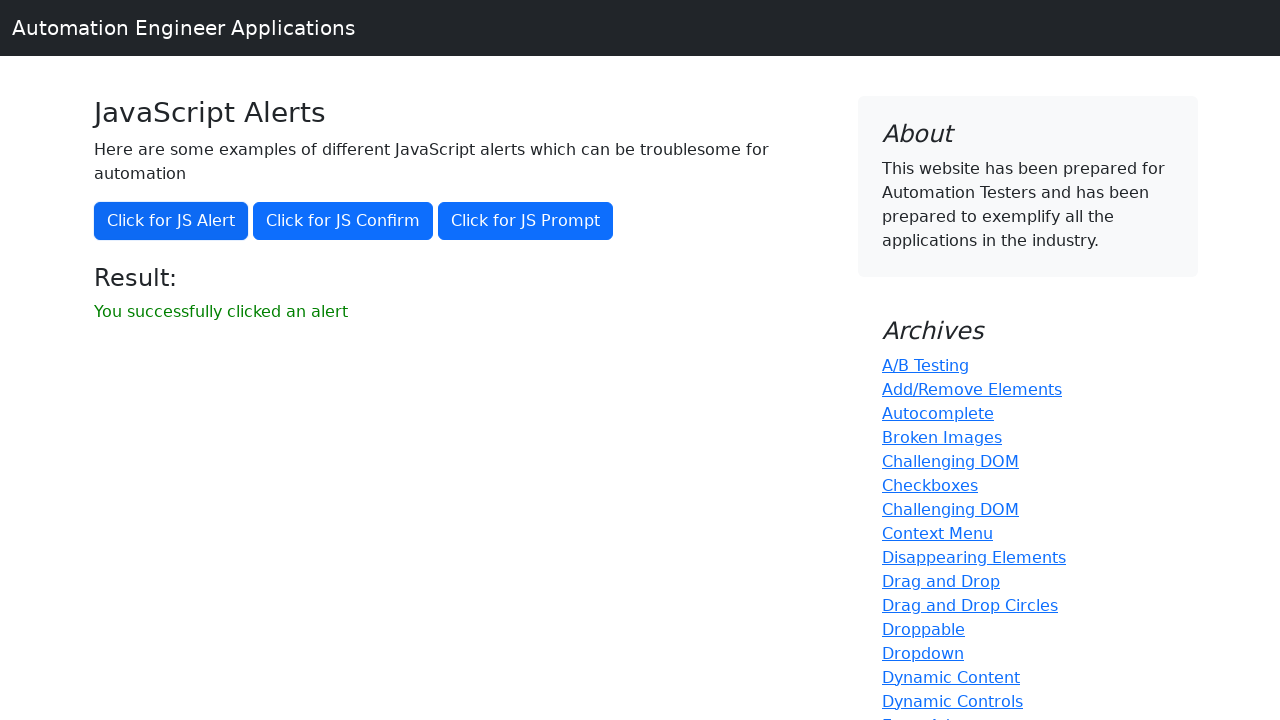

Set up dialog handler to accept alerts
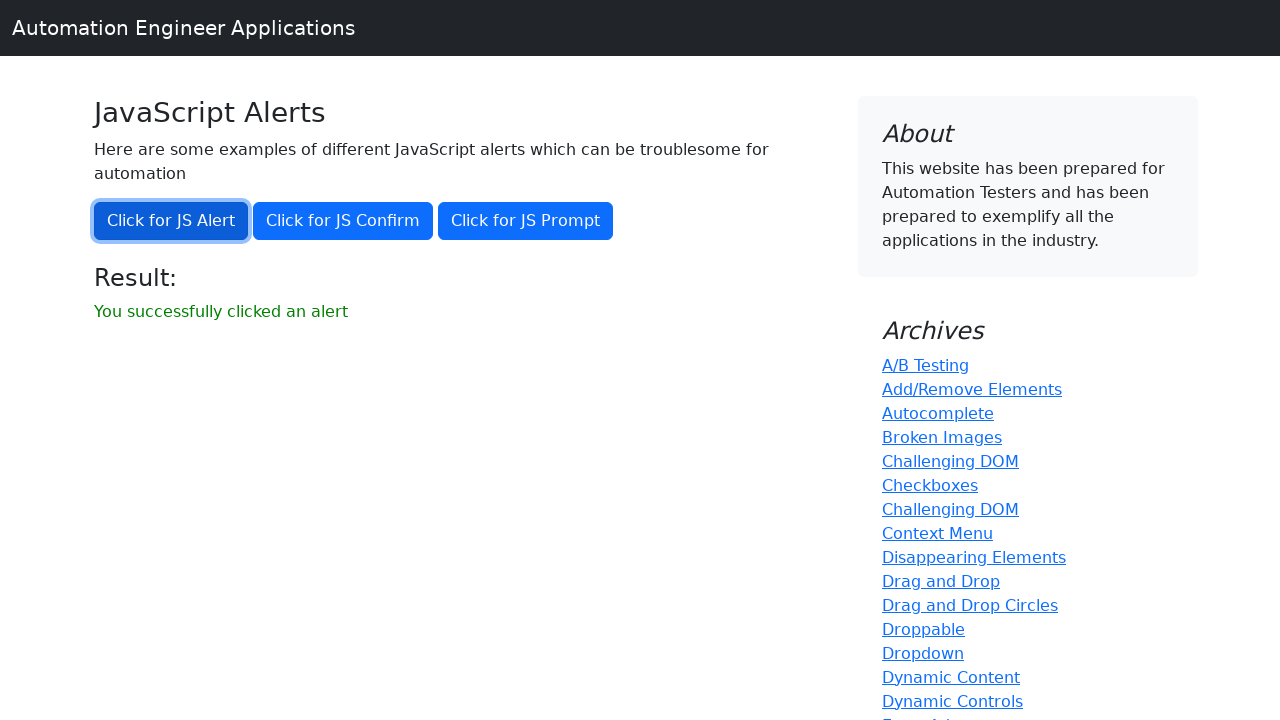

Clicked the 'Click for JS Alert' button again with handler active at (171, 221) on xpath=//button[normalize-space()='Click for JS Alert']
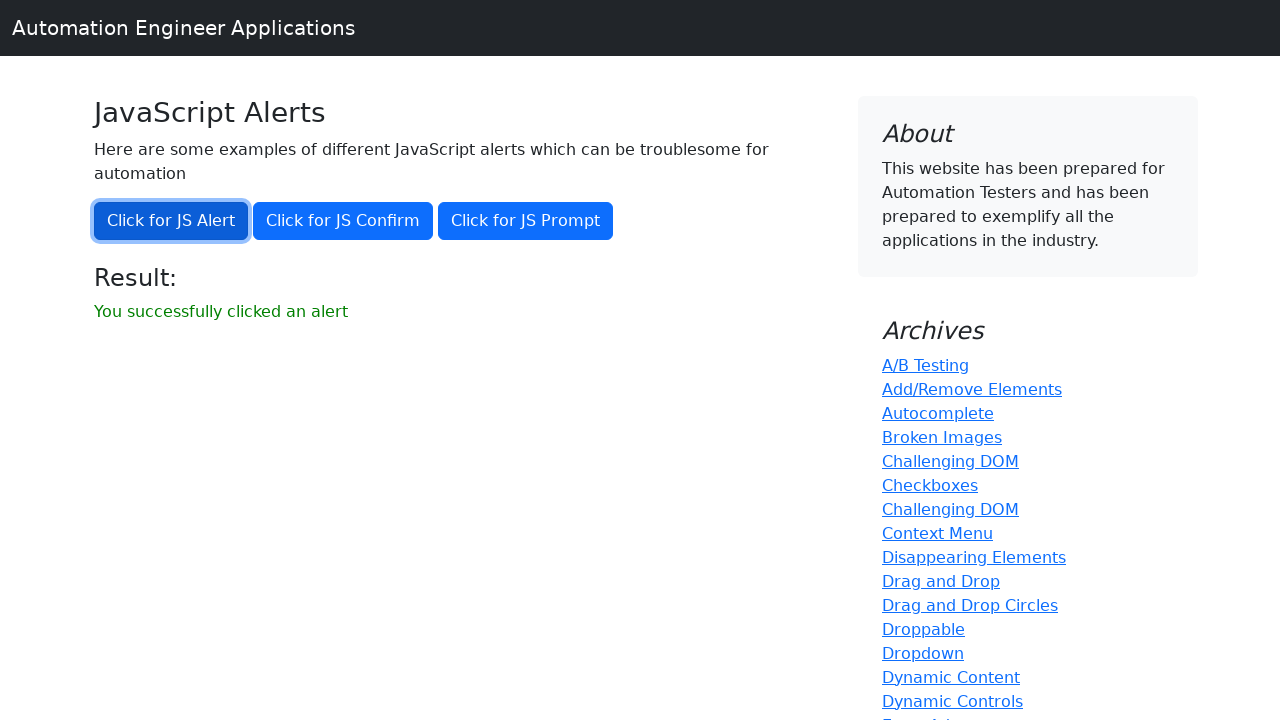

Retrieved result message text
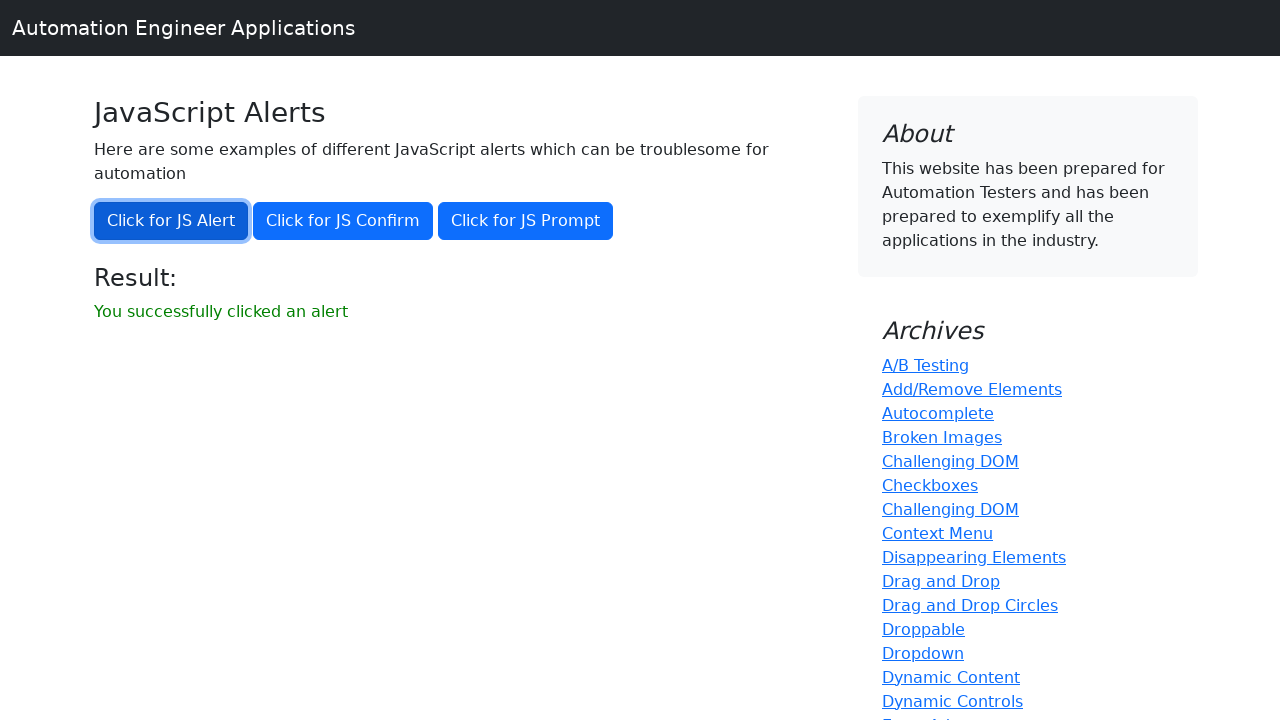

Verified result message is 'You successfully clicked an alert'
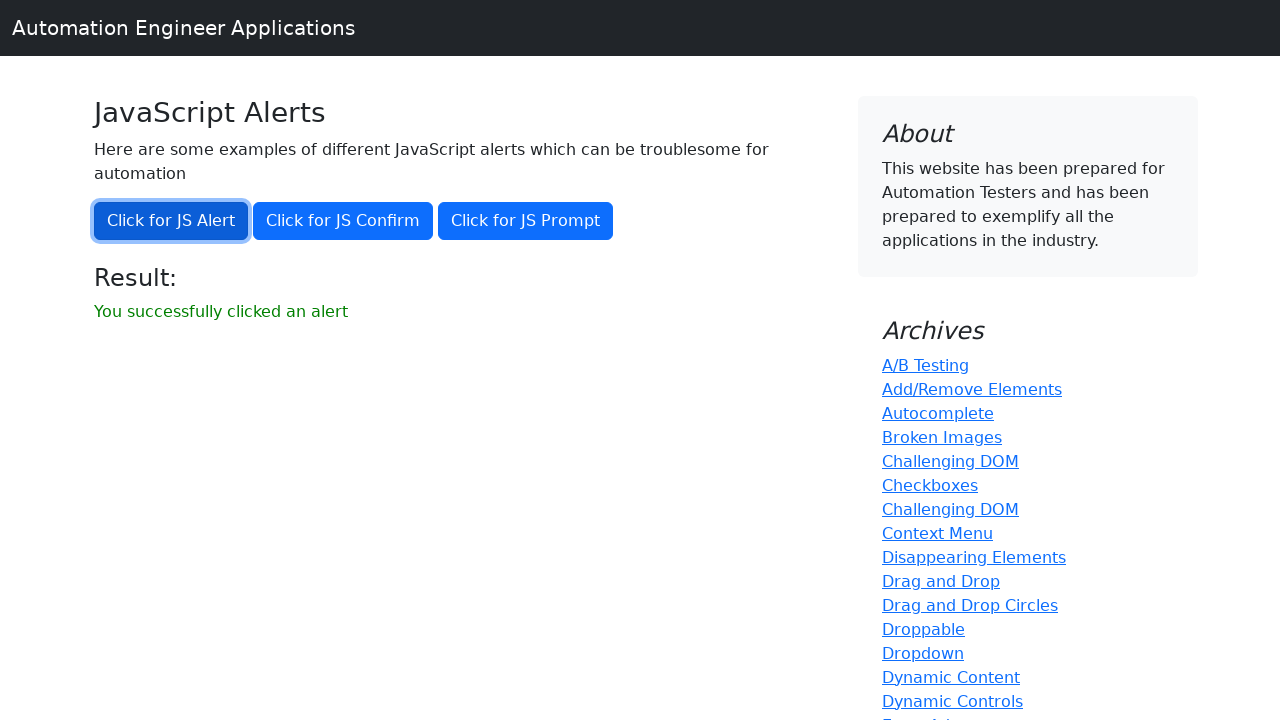

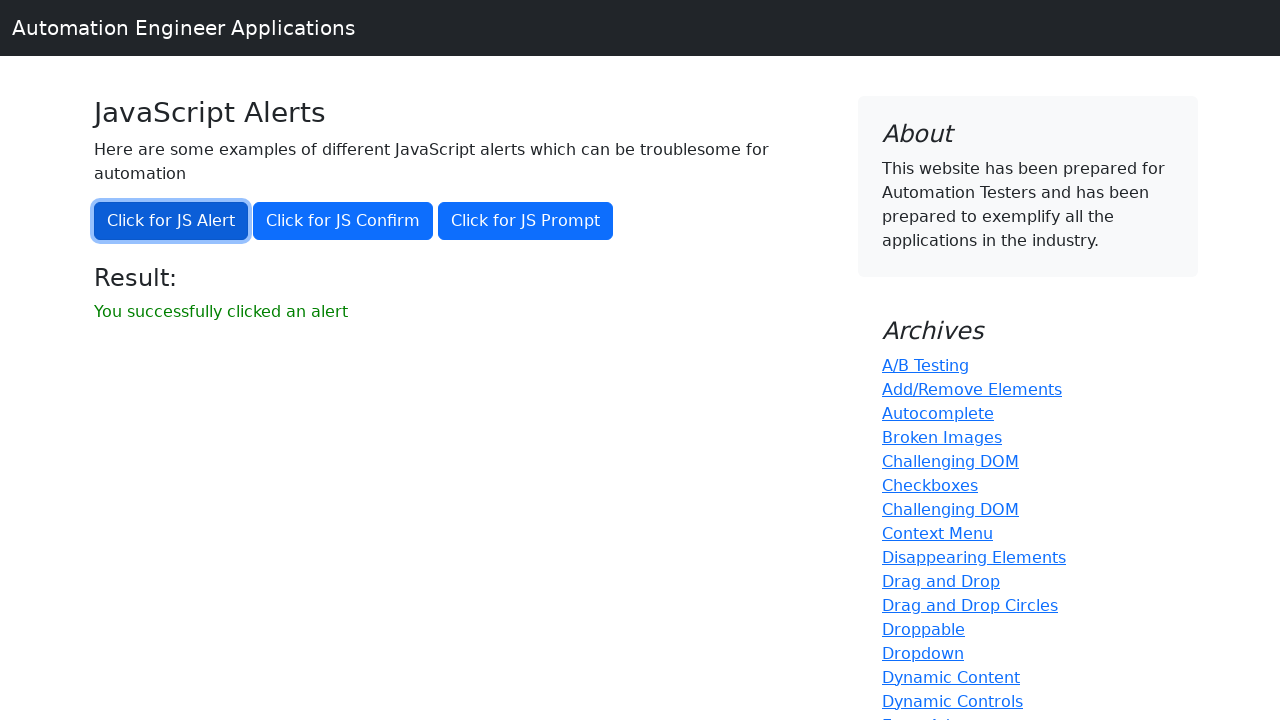